Tests that a basic web page loads correctly and verifies the page has a title, then tests basic DOM manipulation by creating and appending a button element.

Starting URL: https://example.com

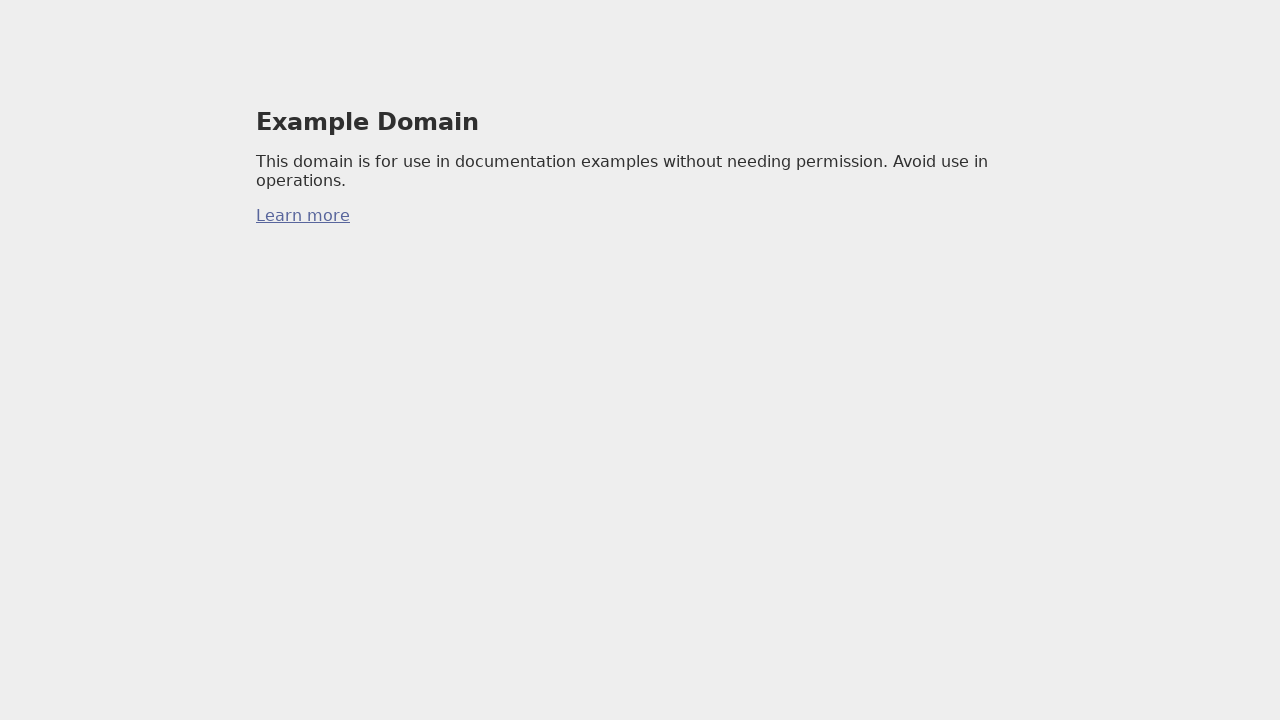

Retrieved page title
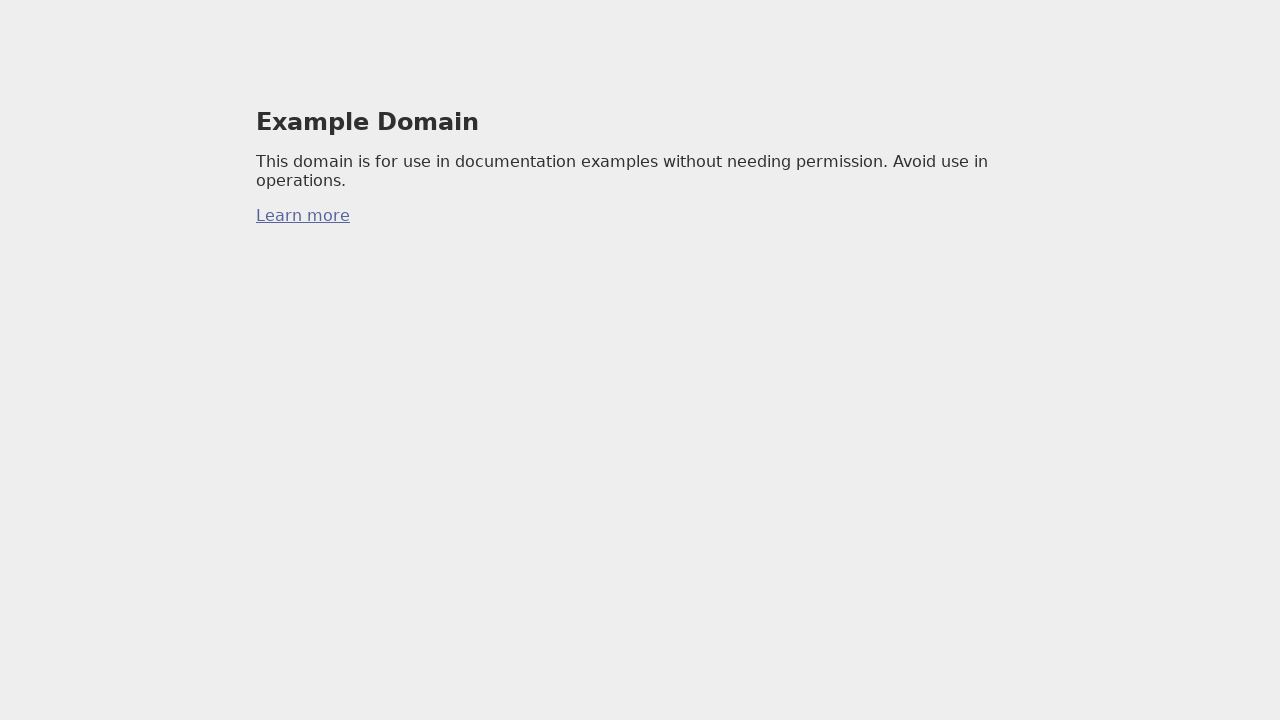

Verified page title is not empty
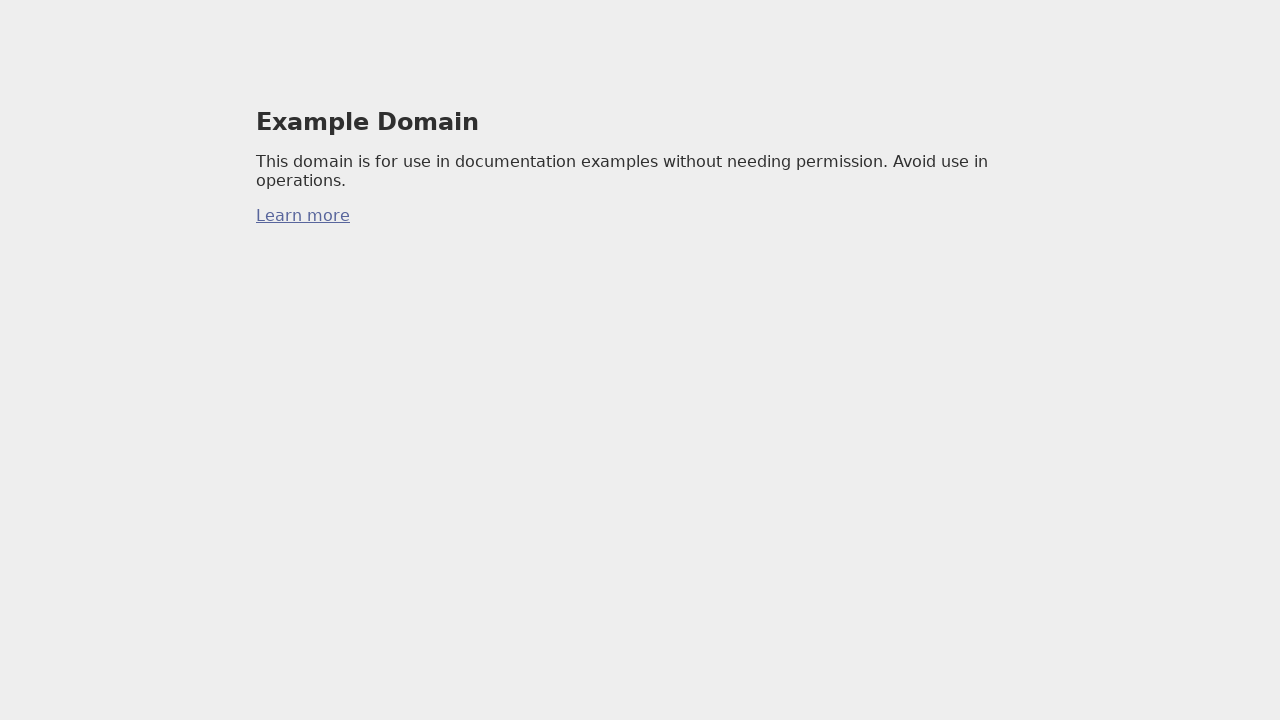

Created and appended test button element to page
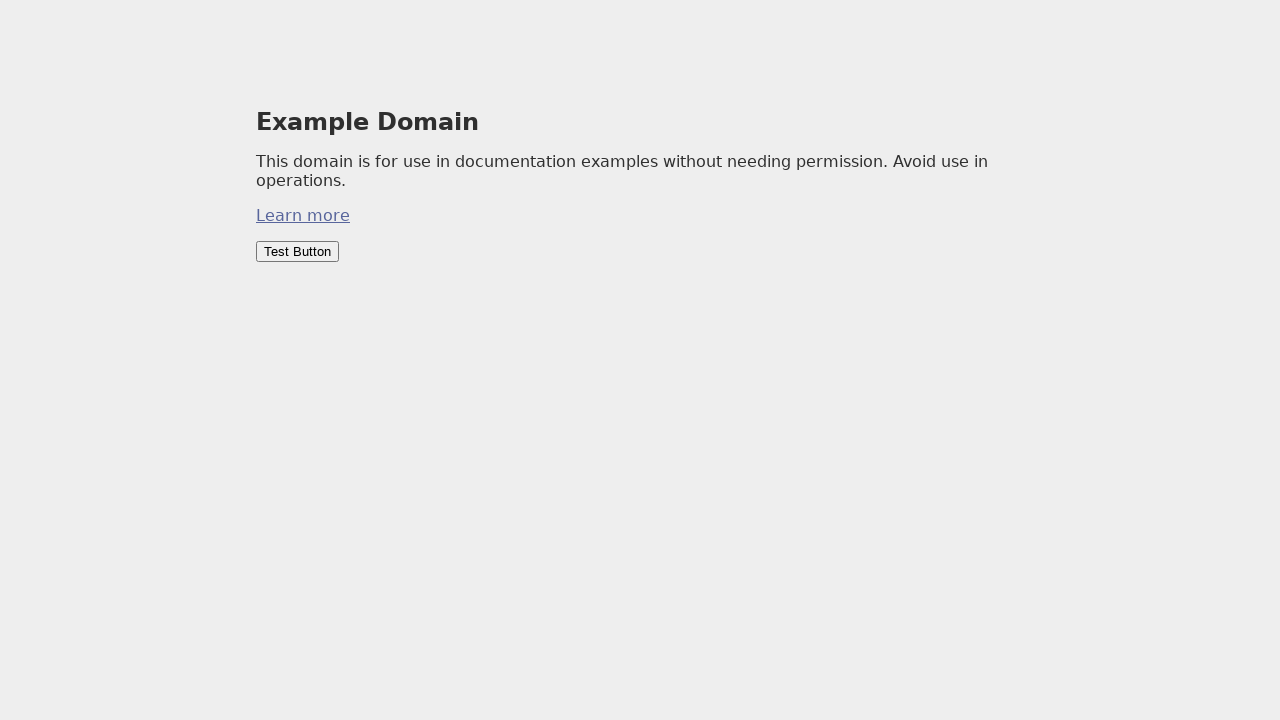

Verified button element was created with correct text content
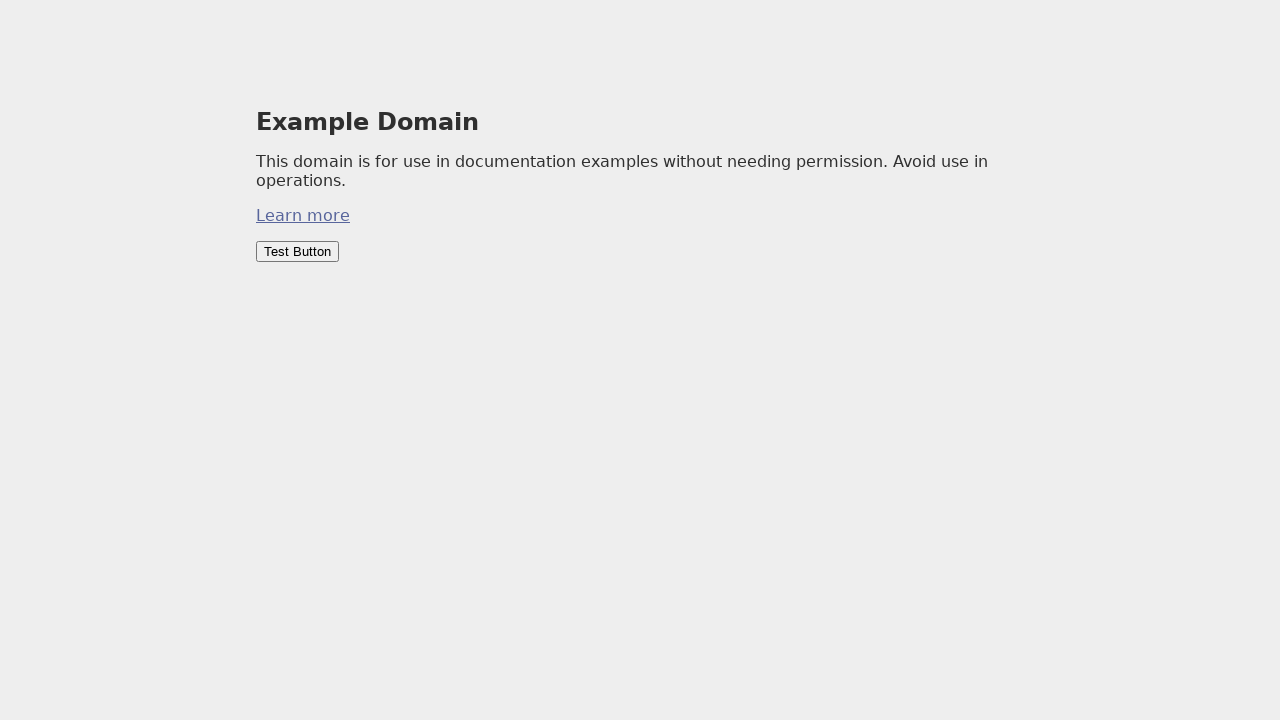

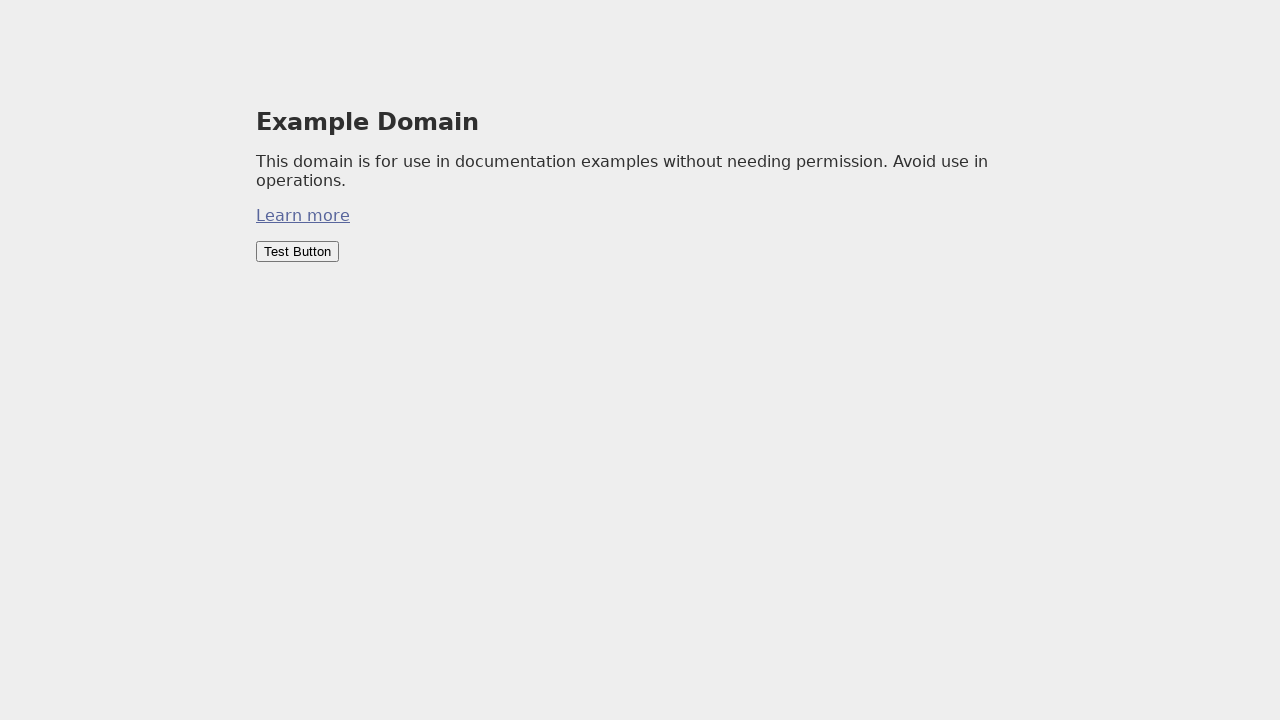